Tests element presence verification and conditionally checks the first checkbox if it's not already selected

Starting URL: https://the-internet.herokuapp.com/checkboxes

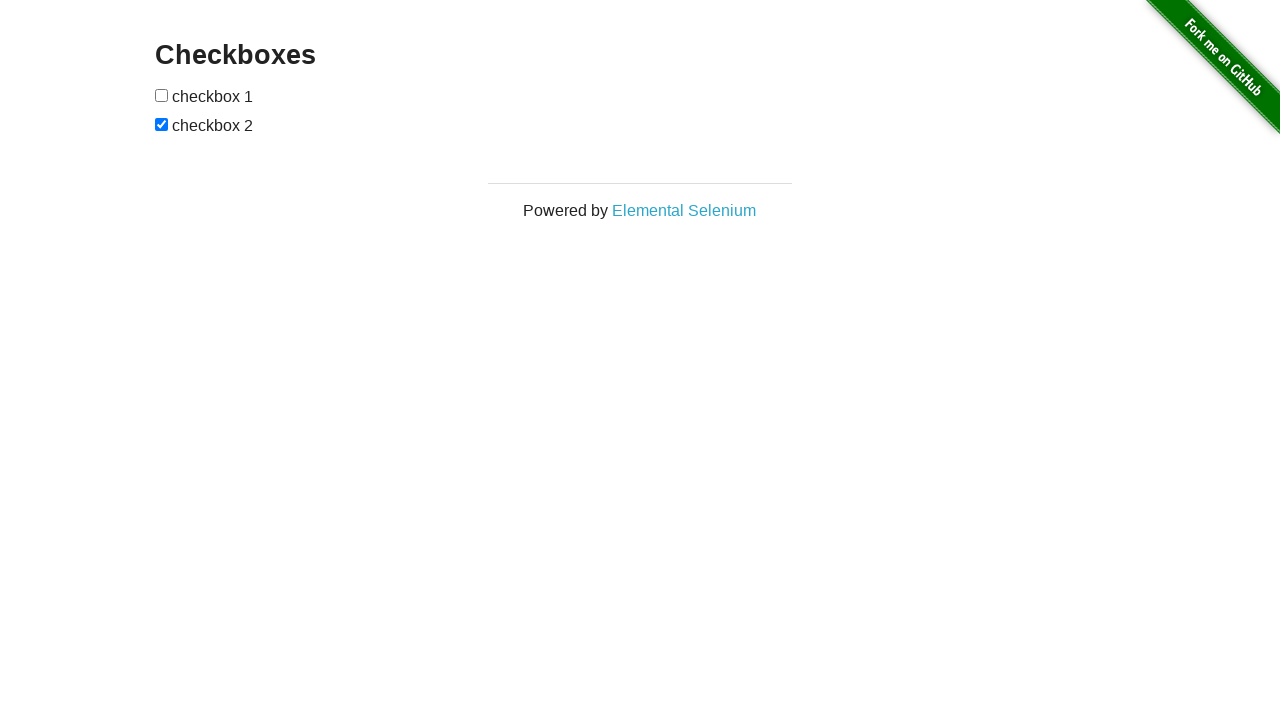

Located first checkbox element
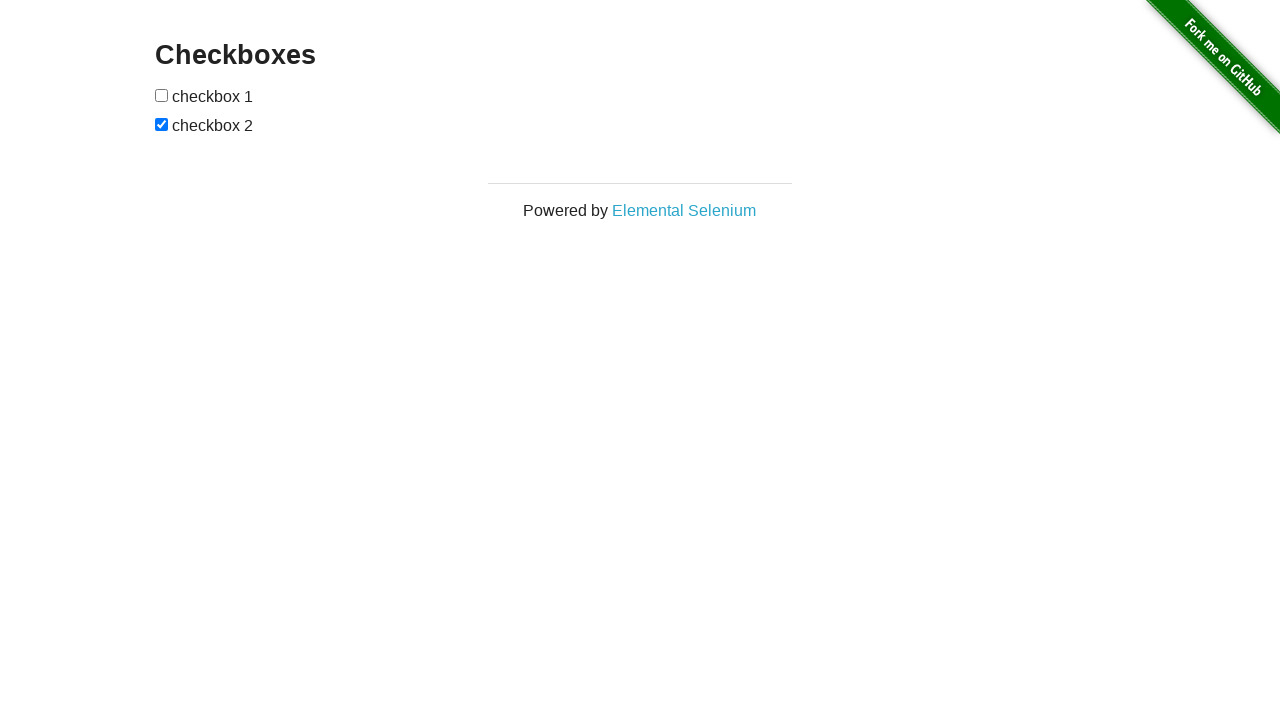

Verified first checkbox is present on the page
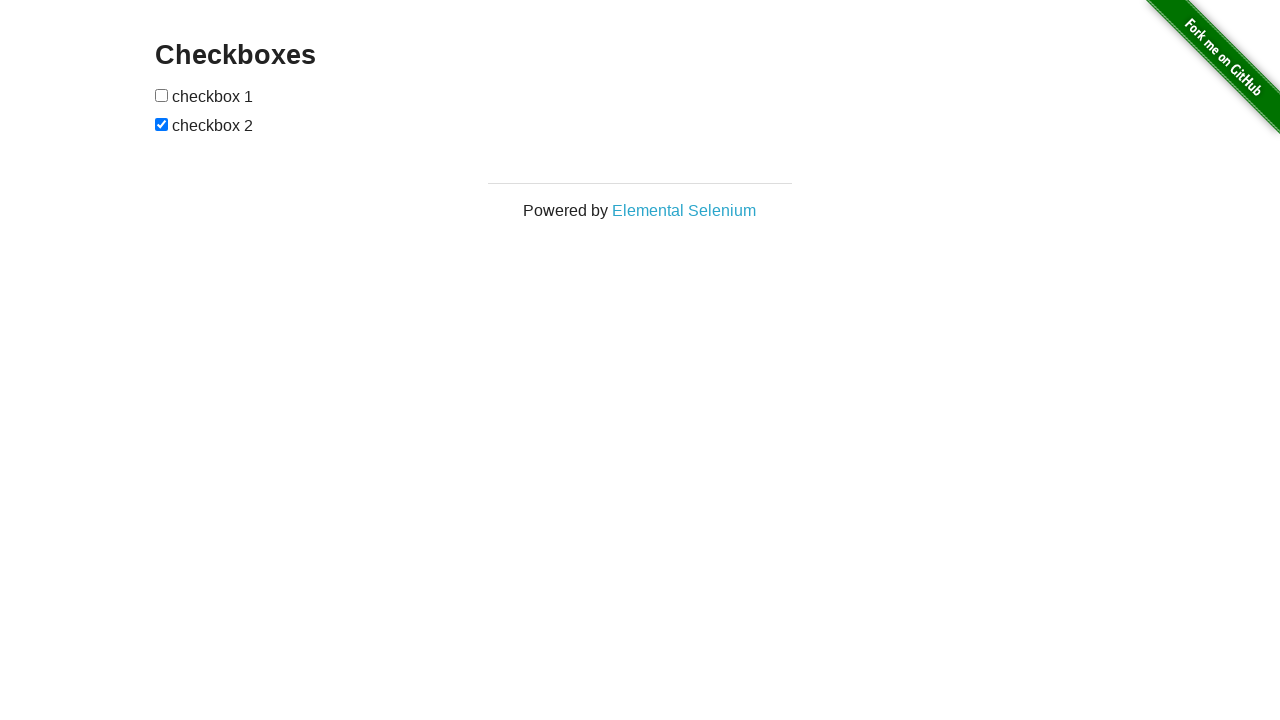

Confirmed first checkbox is not selected
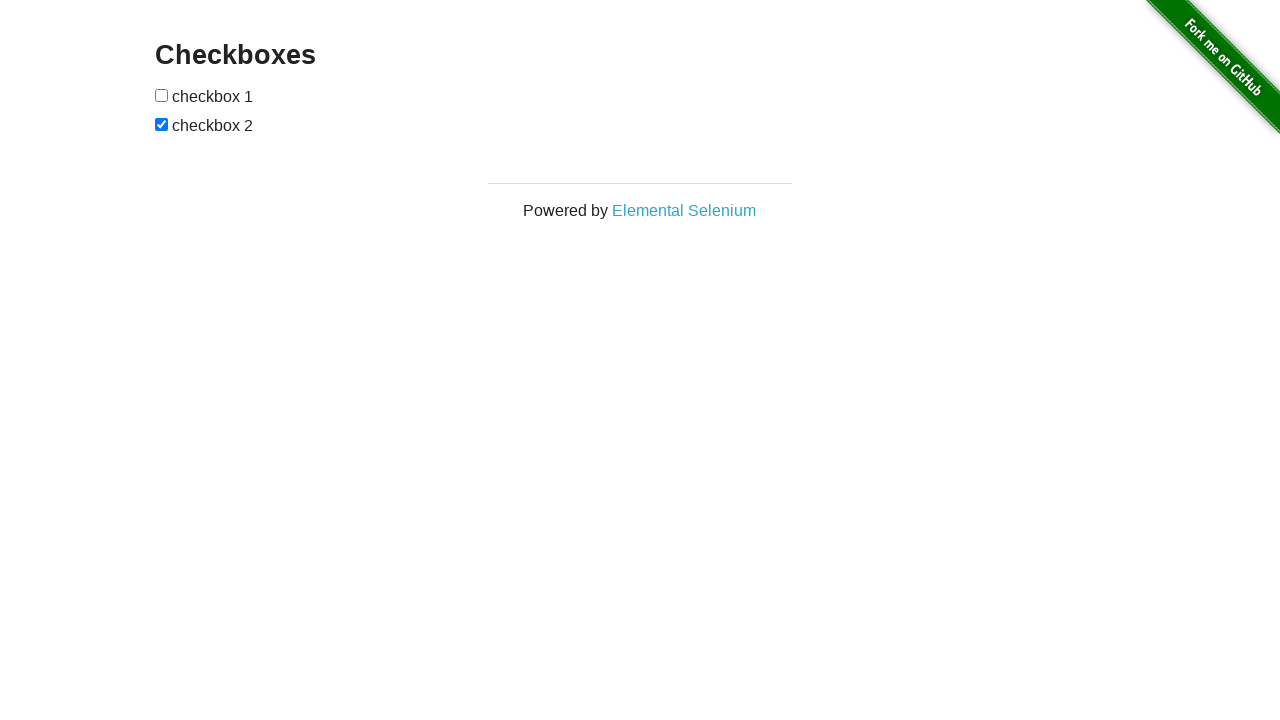

Clicked first checkbox to select it at (162, 95) on xpath=//*[@id="checkboxes"]/input[1]
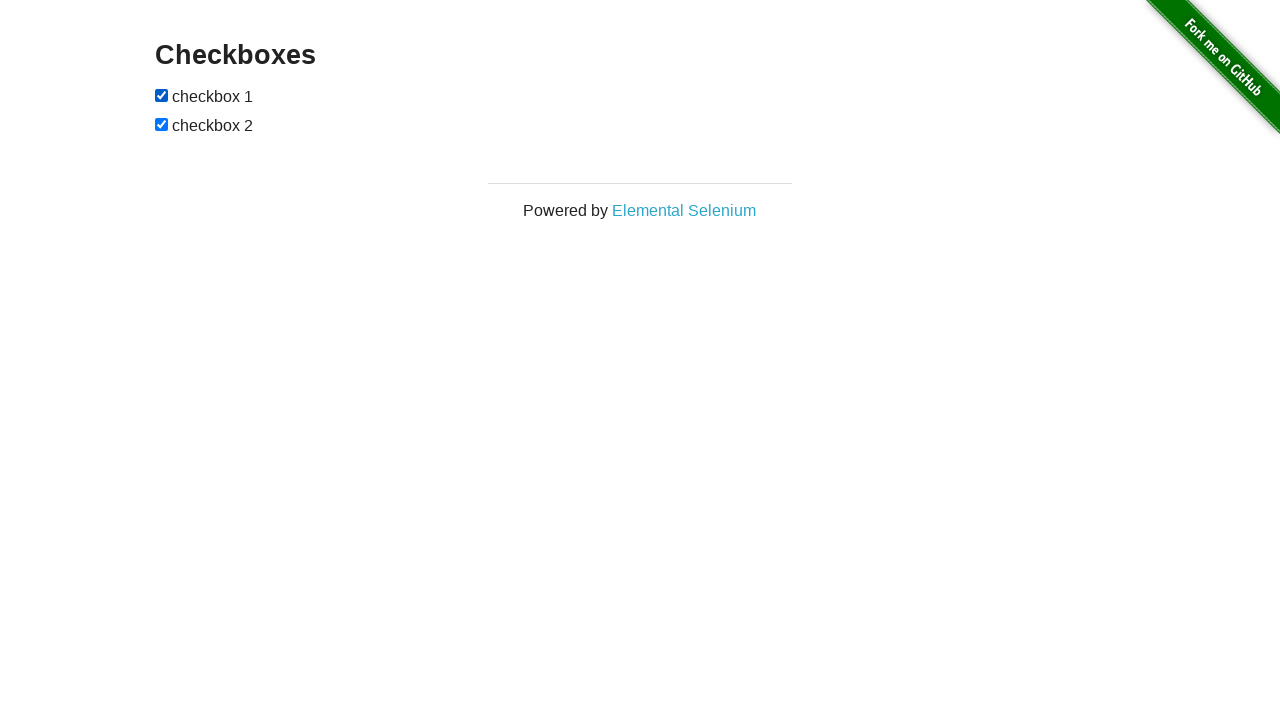

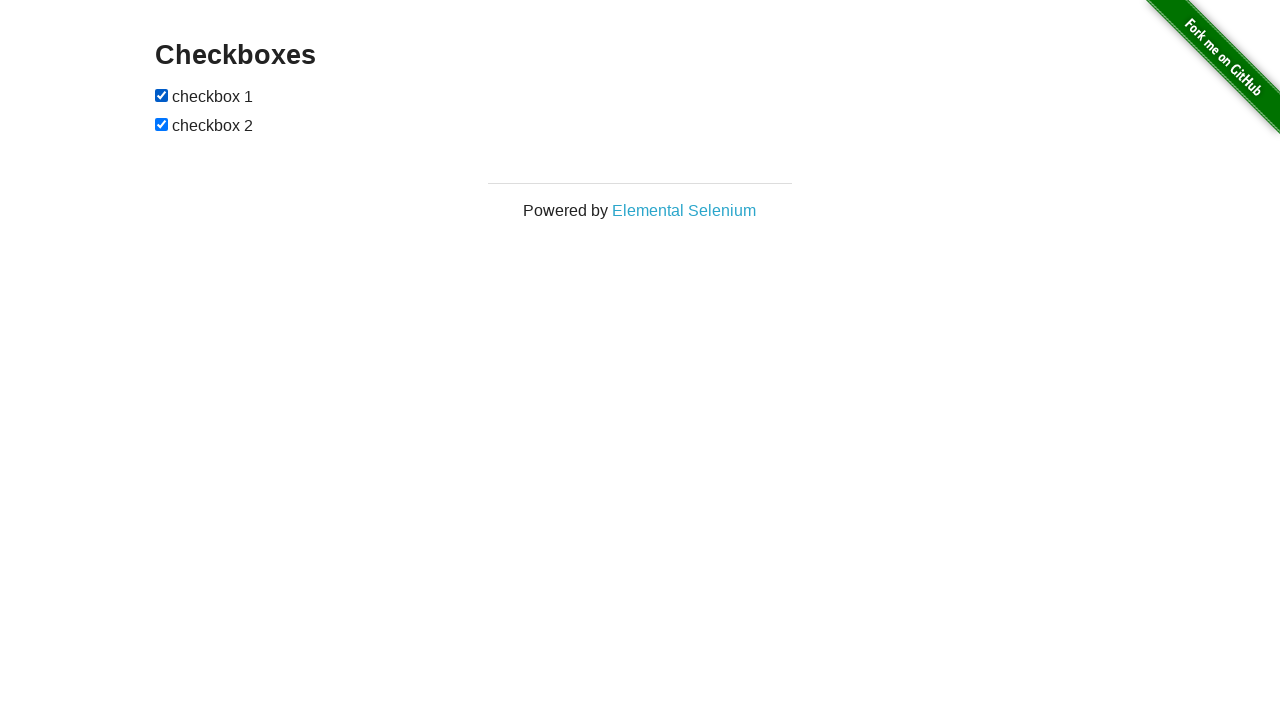